Tests a math quiz form by reading two numbers from the page, calculating their sum, selecting the answer from a dropdown menu, and submitting the form.

Starting URL: http://suninjuly.github.io/selects1.html

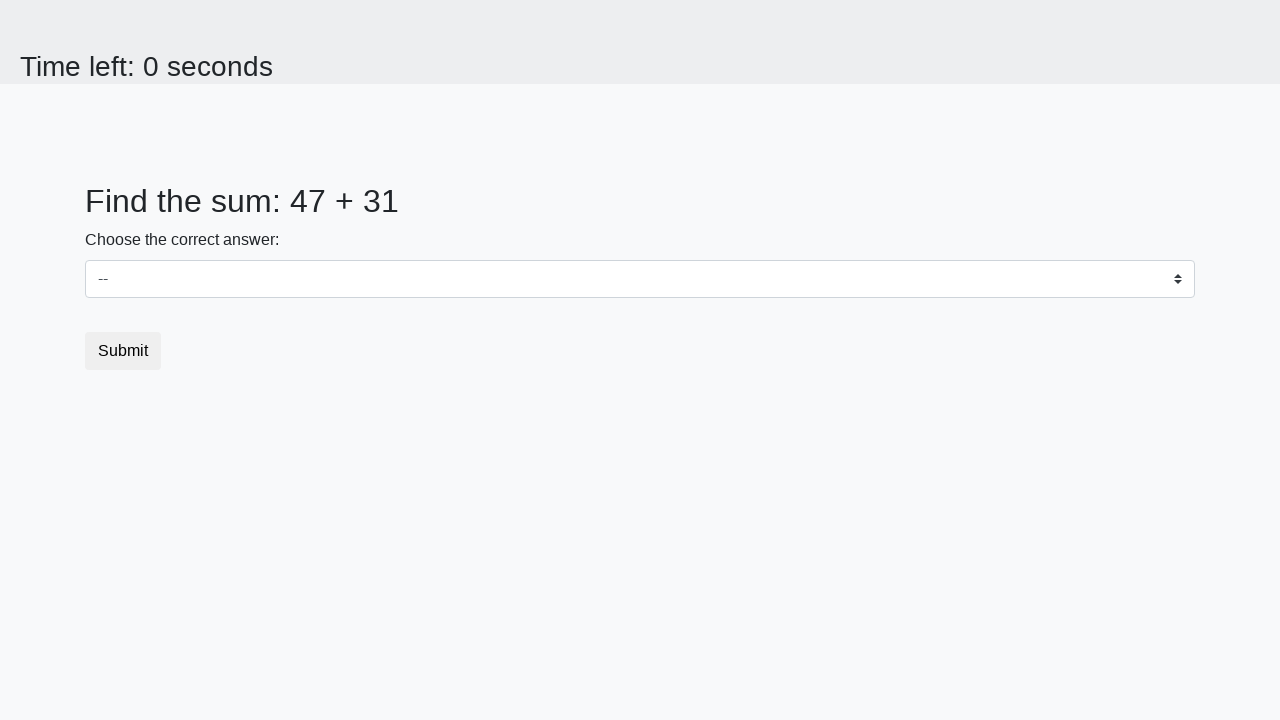

Read first number from page
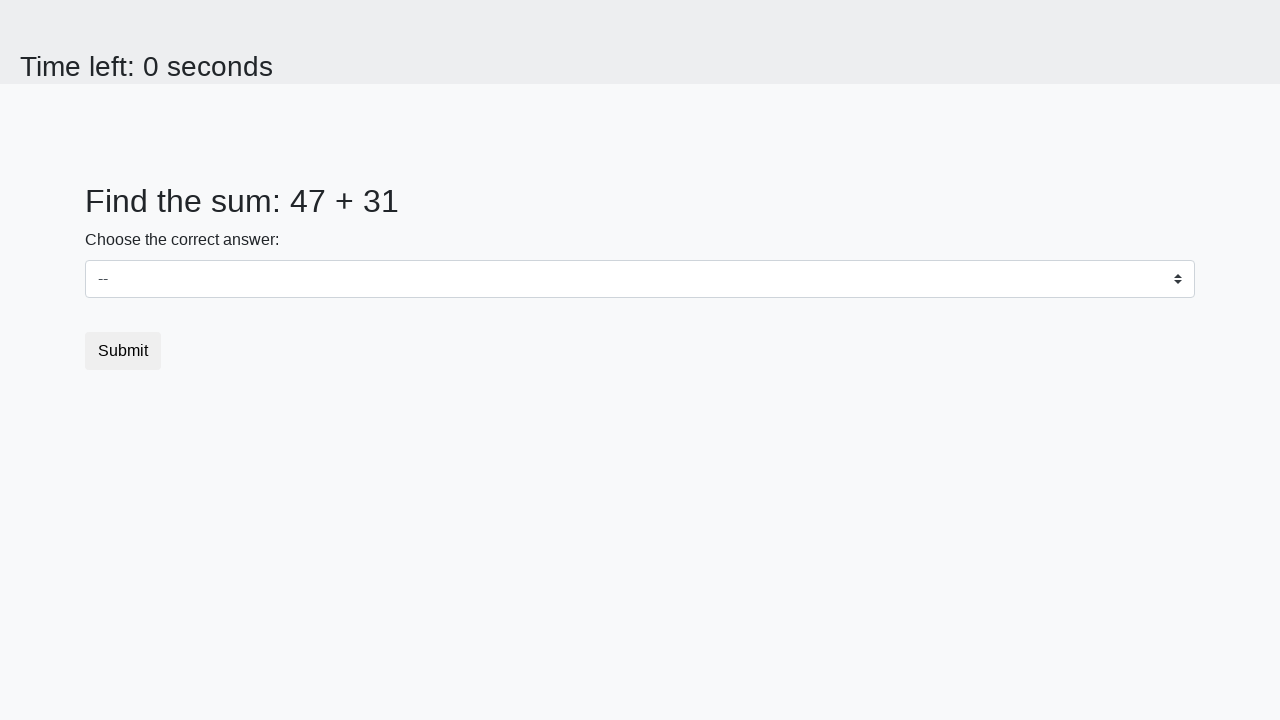

Read second number from page
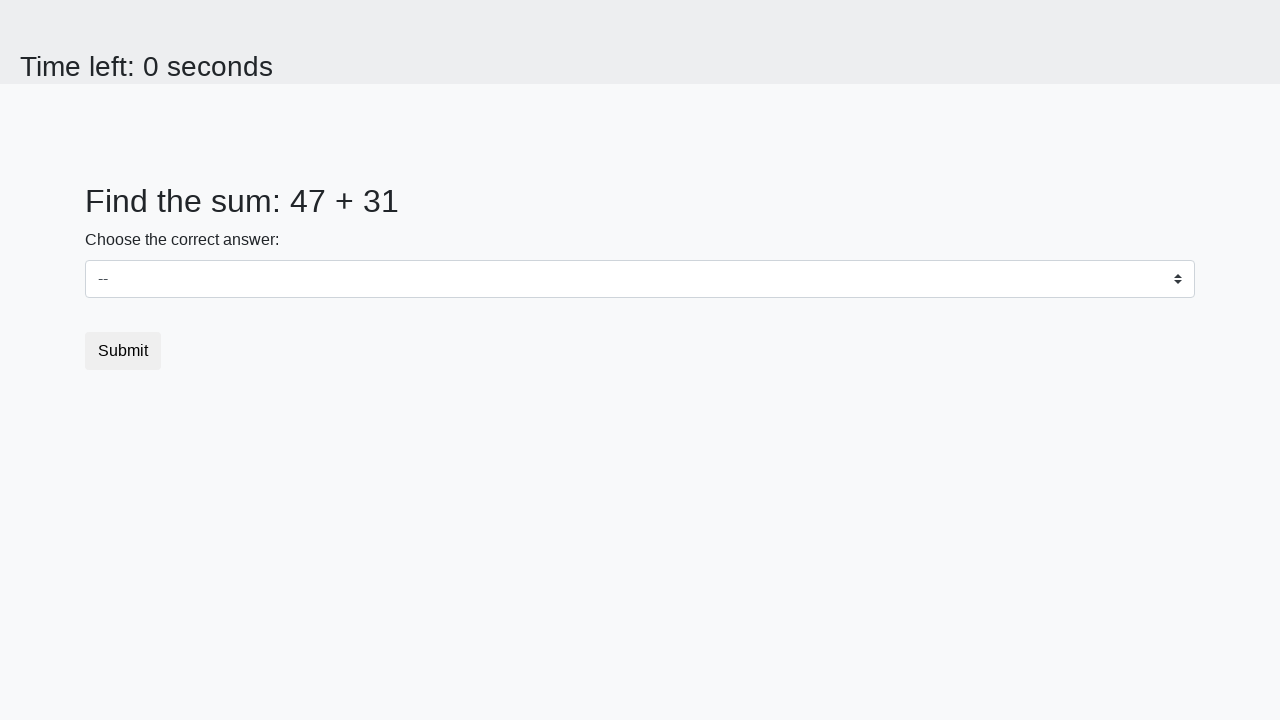

Calculated sum: 47 + 31 = 78
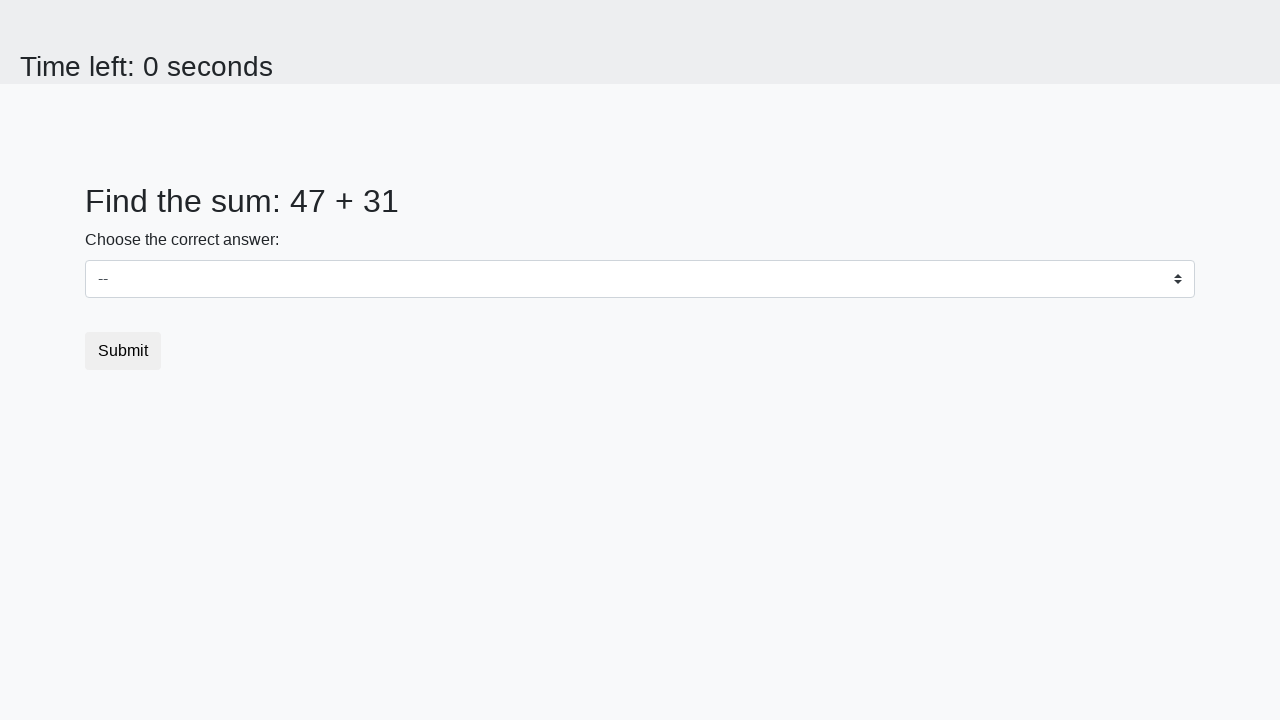

Selected answer '78' from dropdown menu on #dropdown
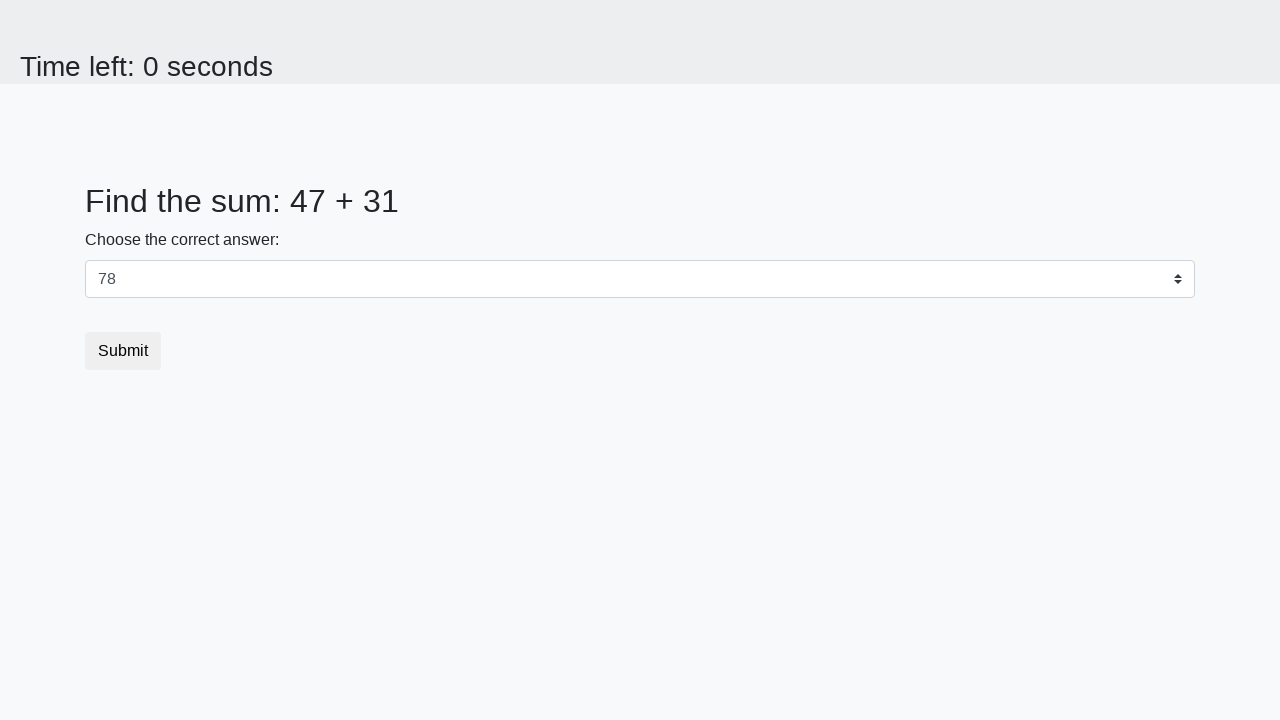

Clicked submit button to submit the form at (123, 351) on button[type='submit']
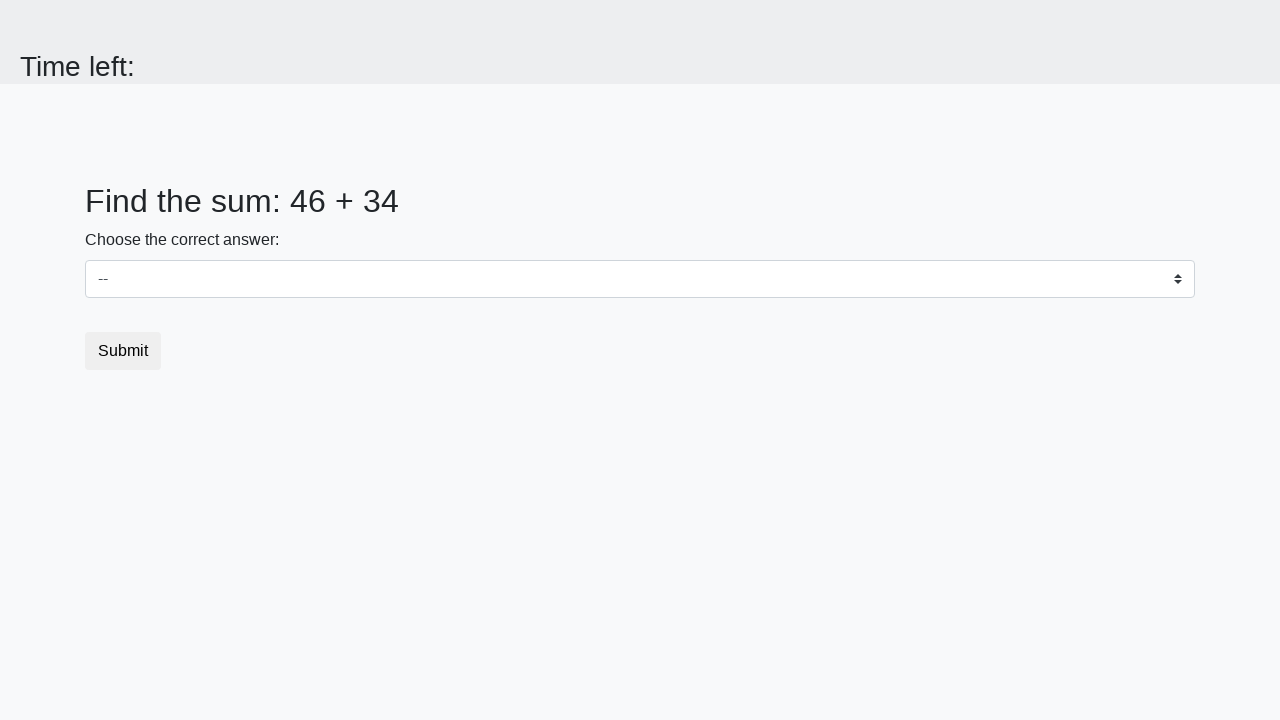

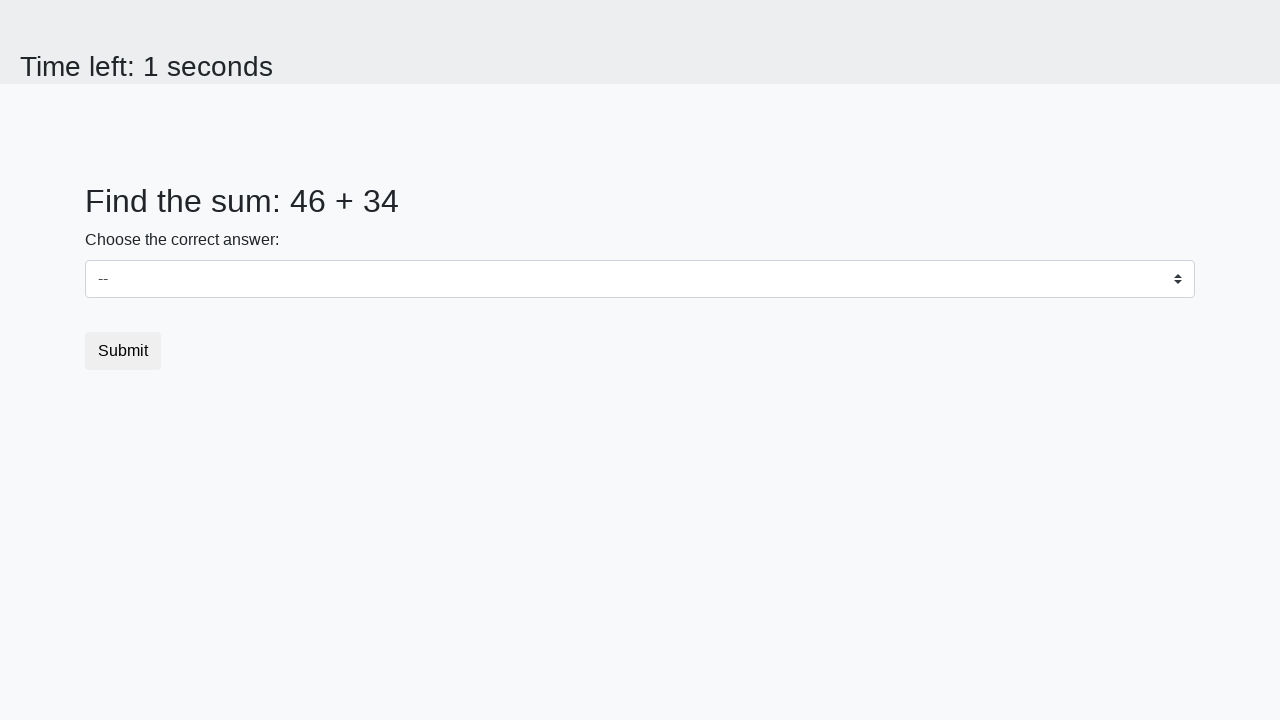